Tests cookie functionality by navigating to the Cookies page and verifying that cookies are set with expected values

Starting URL: https://bonigarcia.dev/selenium-webdriver-java/

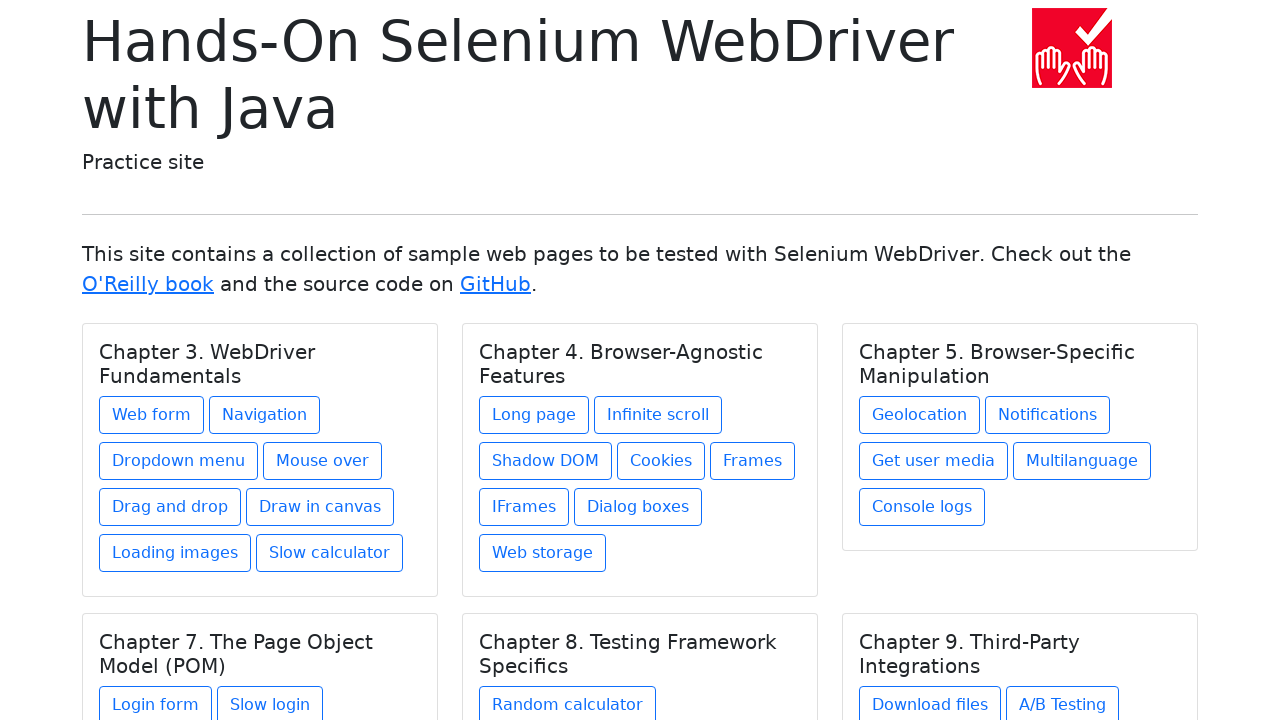

Clicked on Cookies link at (661, 461) on text=Cookies
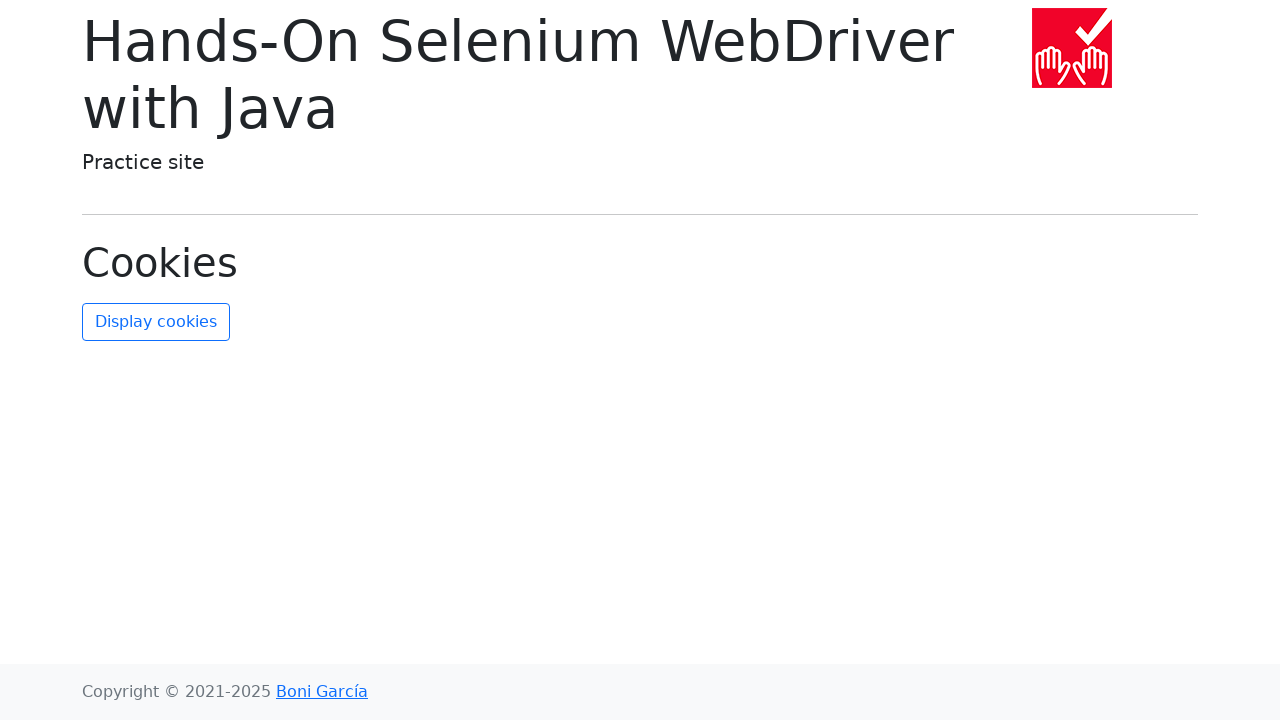

Waited for page to load (networkidle)
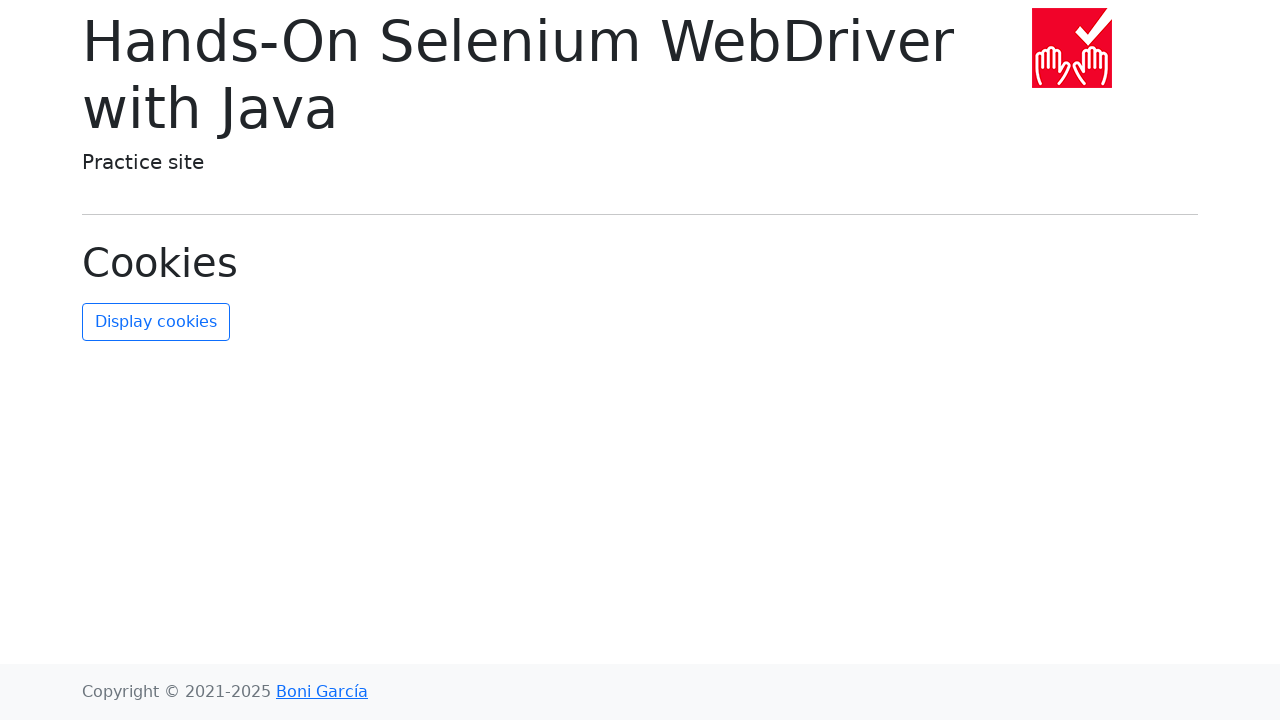

Retrieved all cookies from context
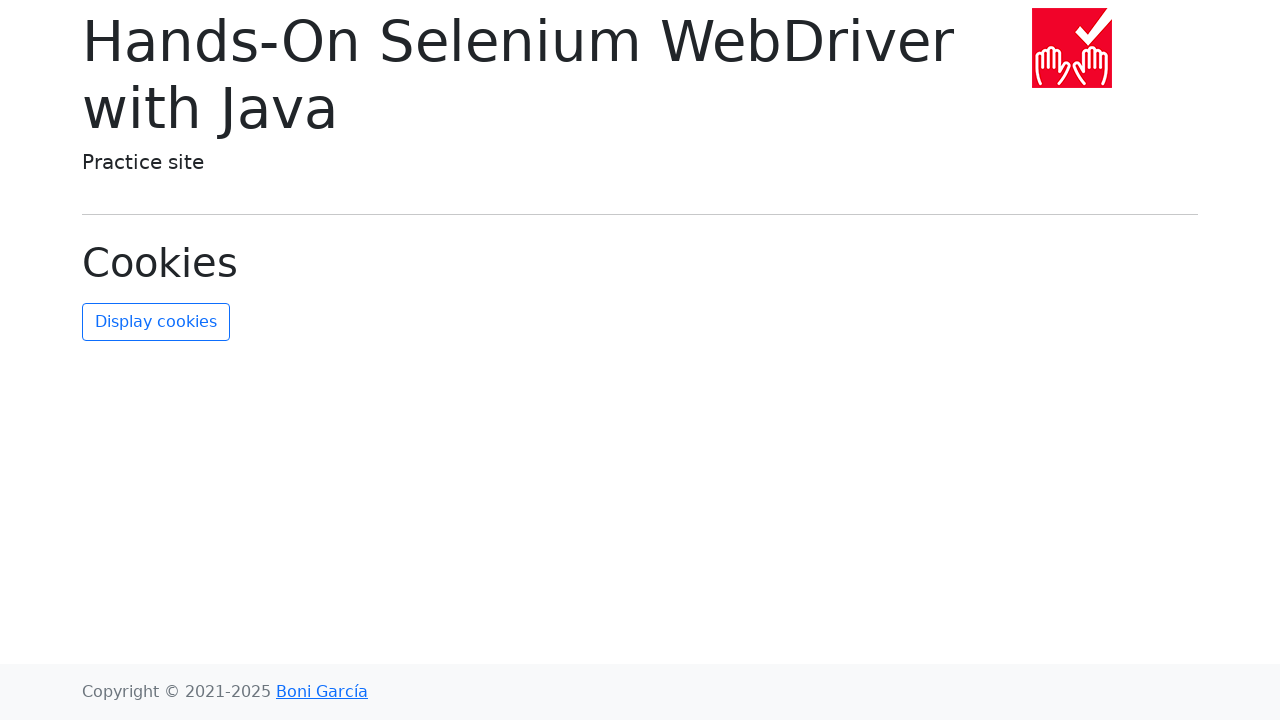

Parsed cookies into name-value dictionary
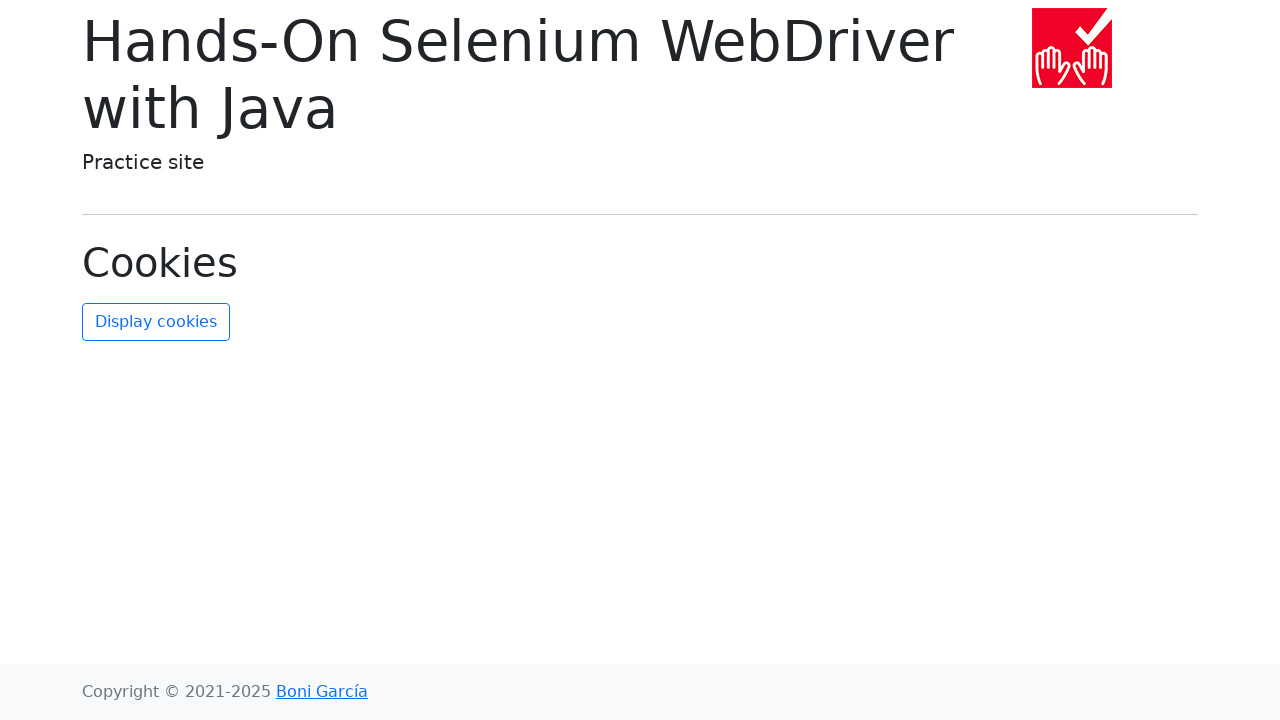

Verified 'username' cookie exists
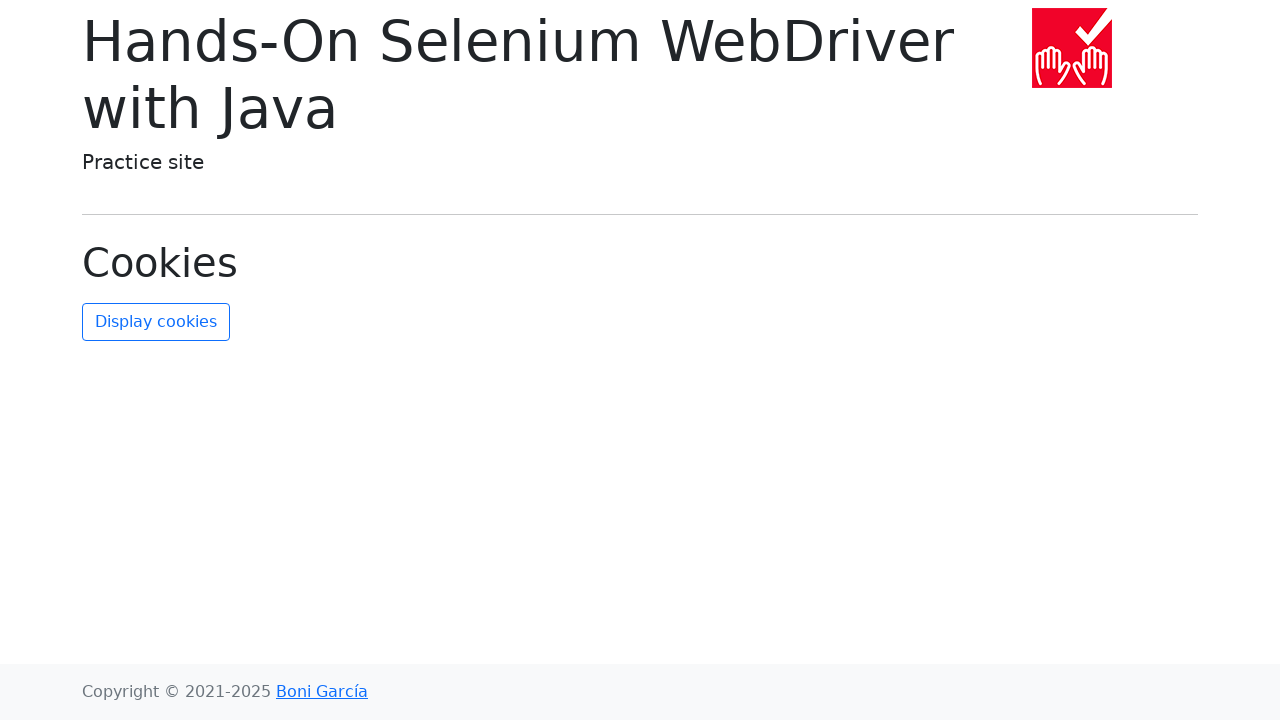

Verified 'username' cookie has expected value 'John Doe'
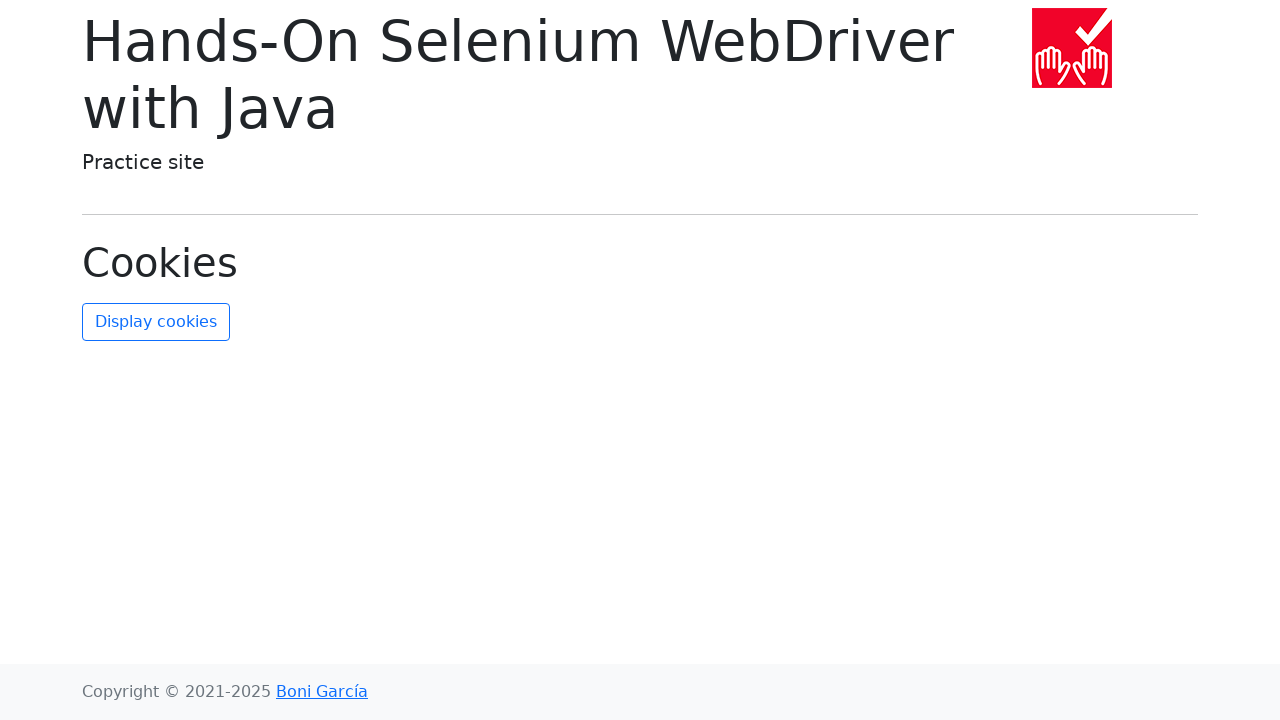

Verified 'date' cookie exists
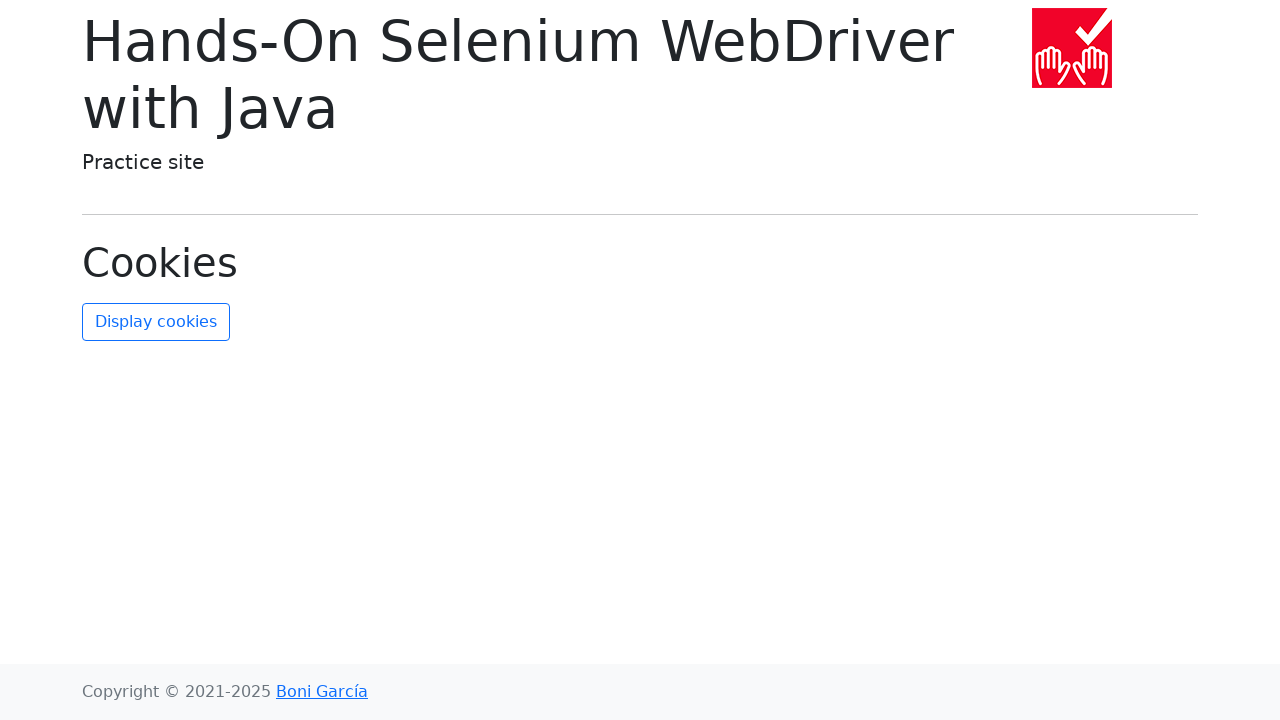

Verified 'date' cookie has expected value '10/07/2018'
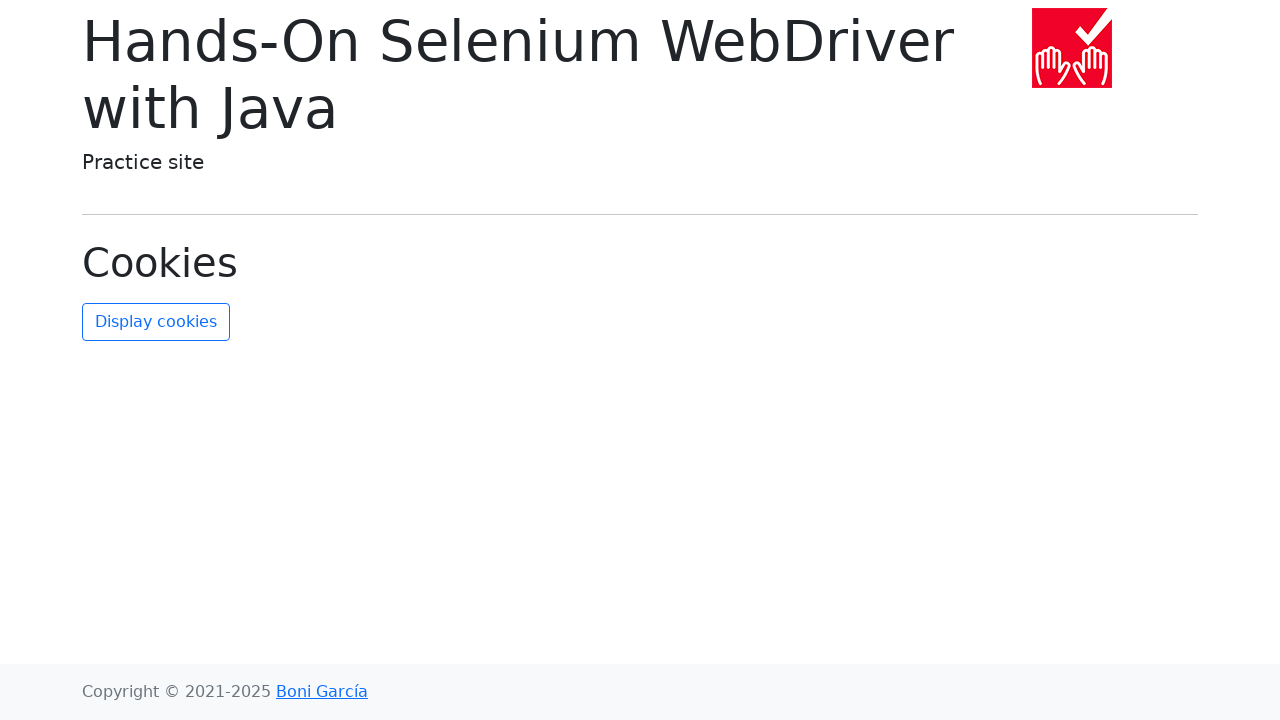

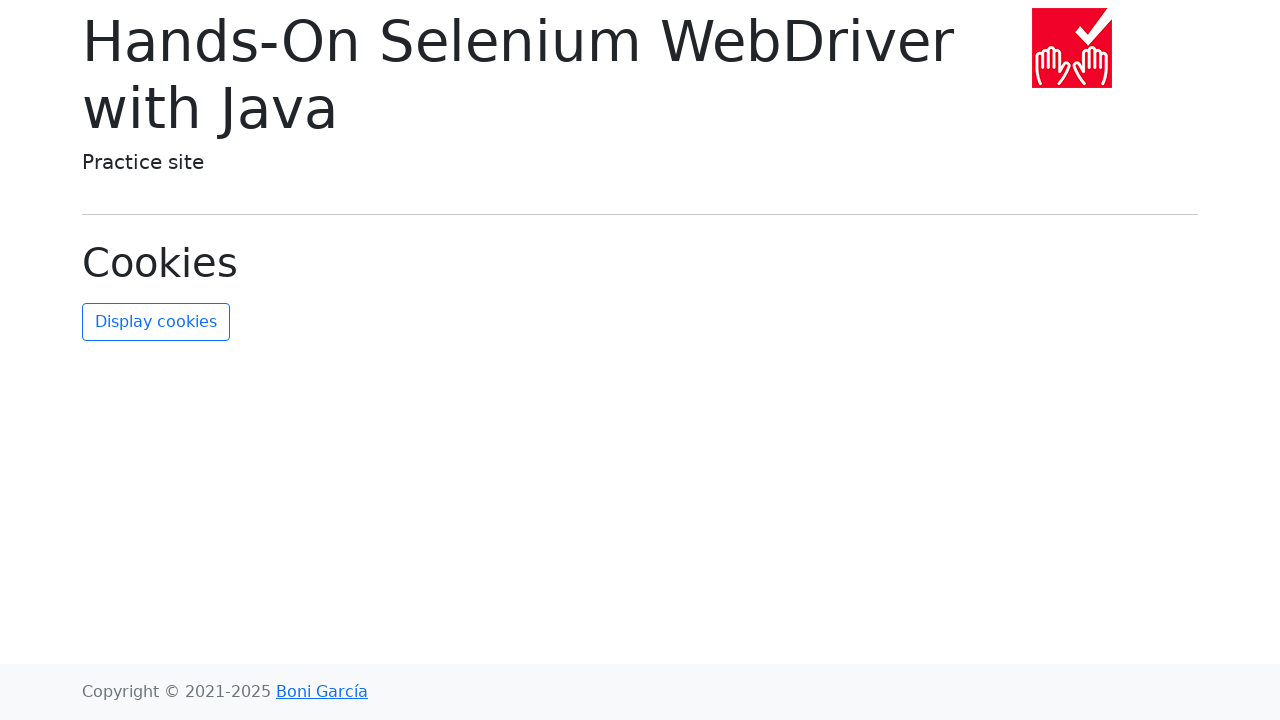